Tests book search functionality by searching for a publisher and verifying multiple books from that publisher appear

Starting URL: https://demoqa.com/books

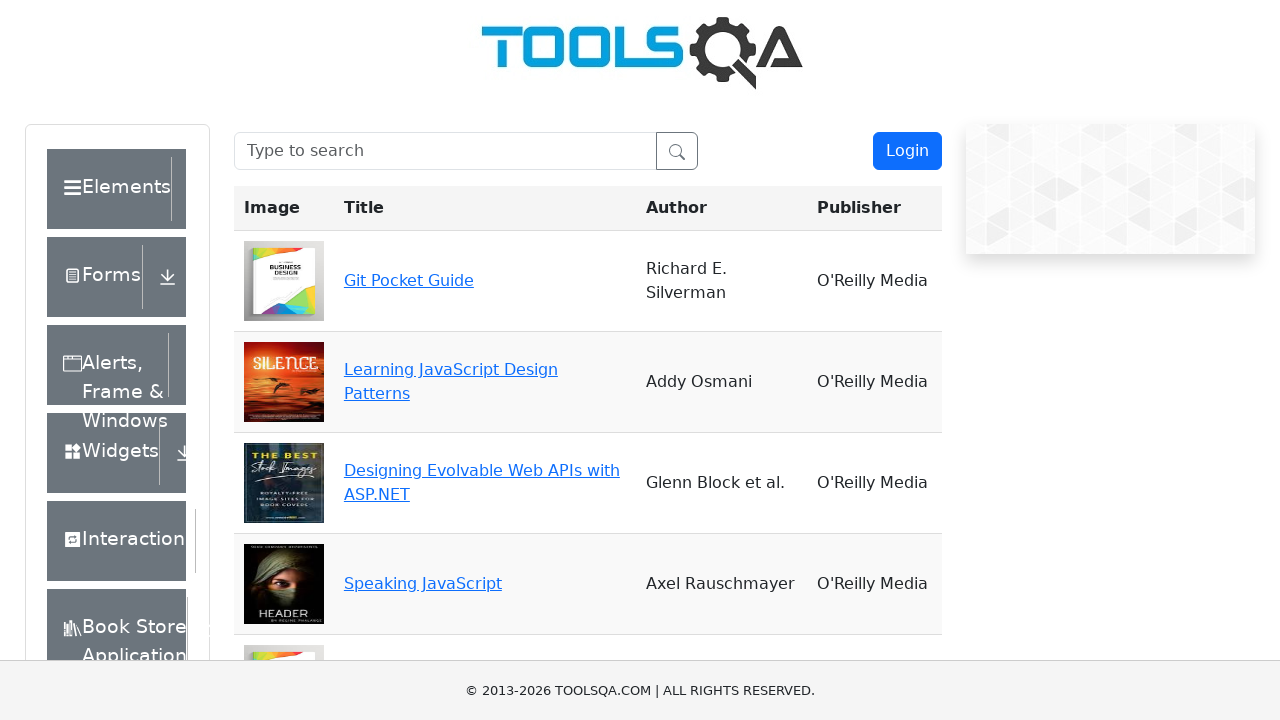

Filled search box with publisher name 'O'Reilly Media' on [placeholder="Type to search"]
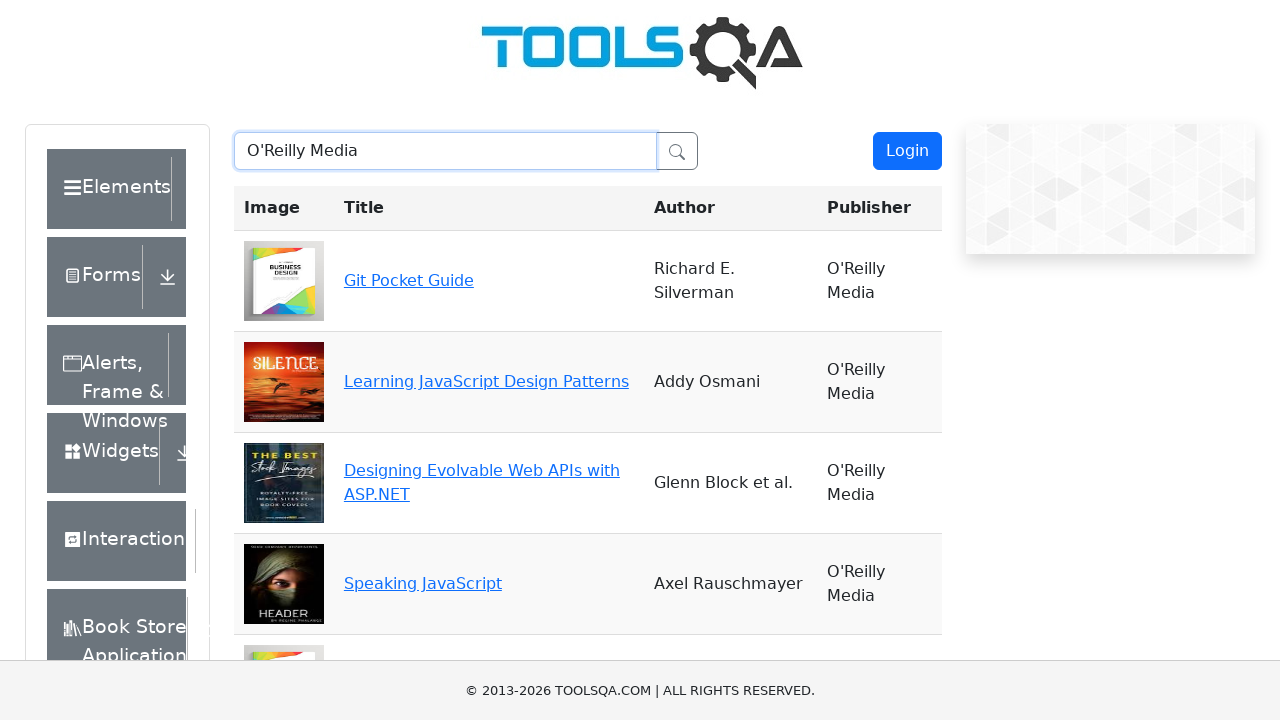

Verified 'Git Pocket Guide' appears in search results
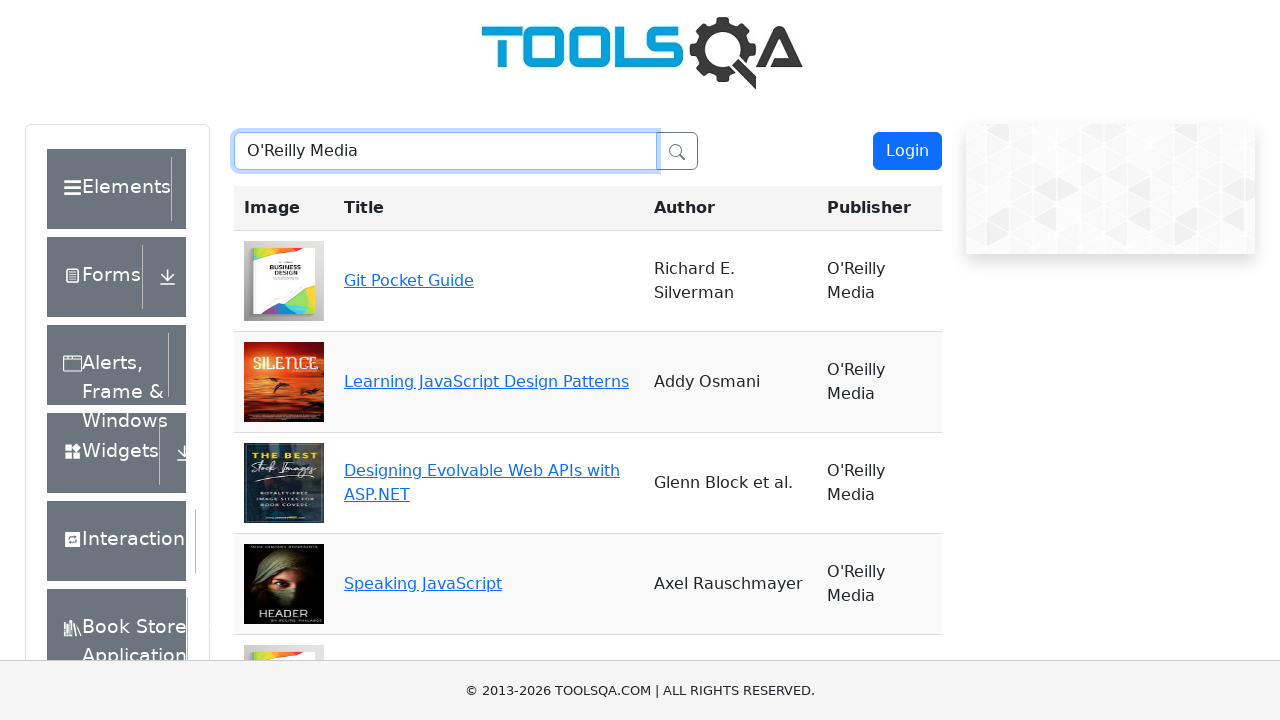

Verified 'Learning JavaScript Design Patterns' appears in search results
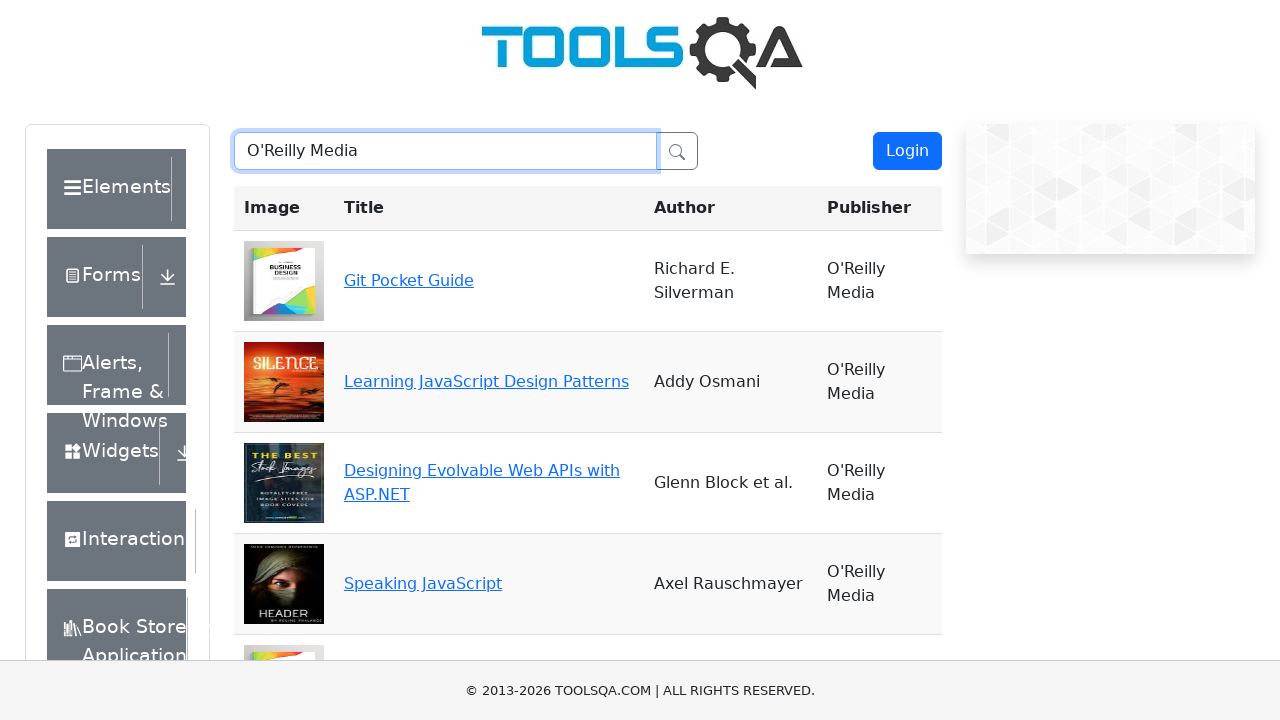

Verified 'Designing Evolvable Web APIs with ASP.NET' appears in search results
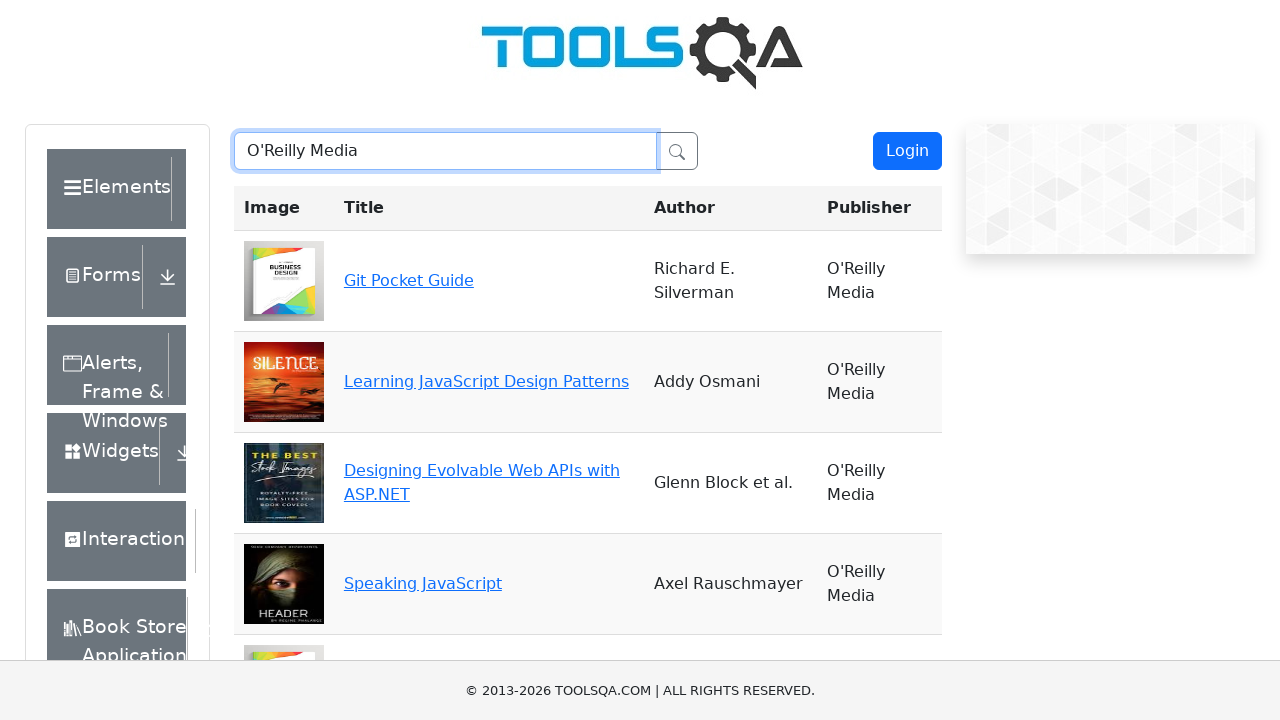

Verified 'Speaking JavaScript' appears in search results
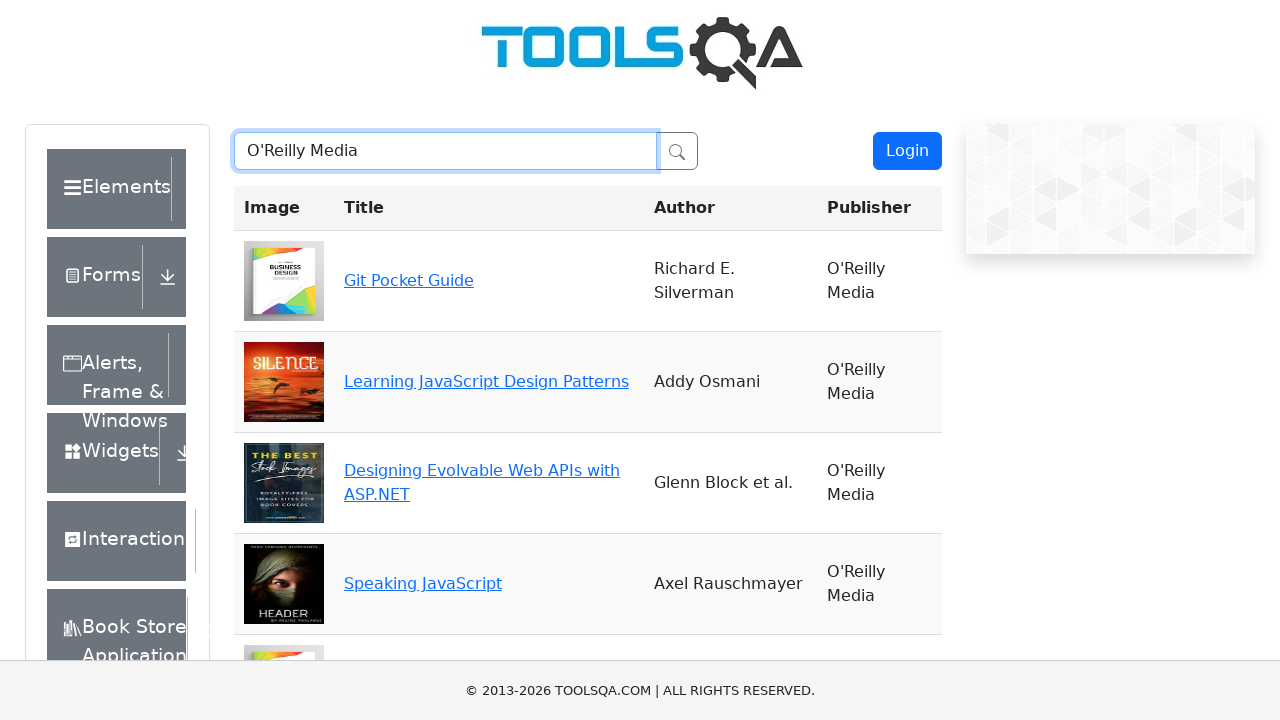

Verified 'You Don't Know JS' appears in search results
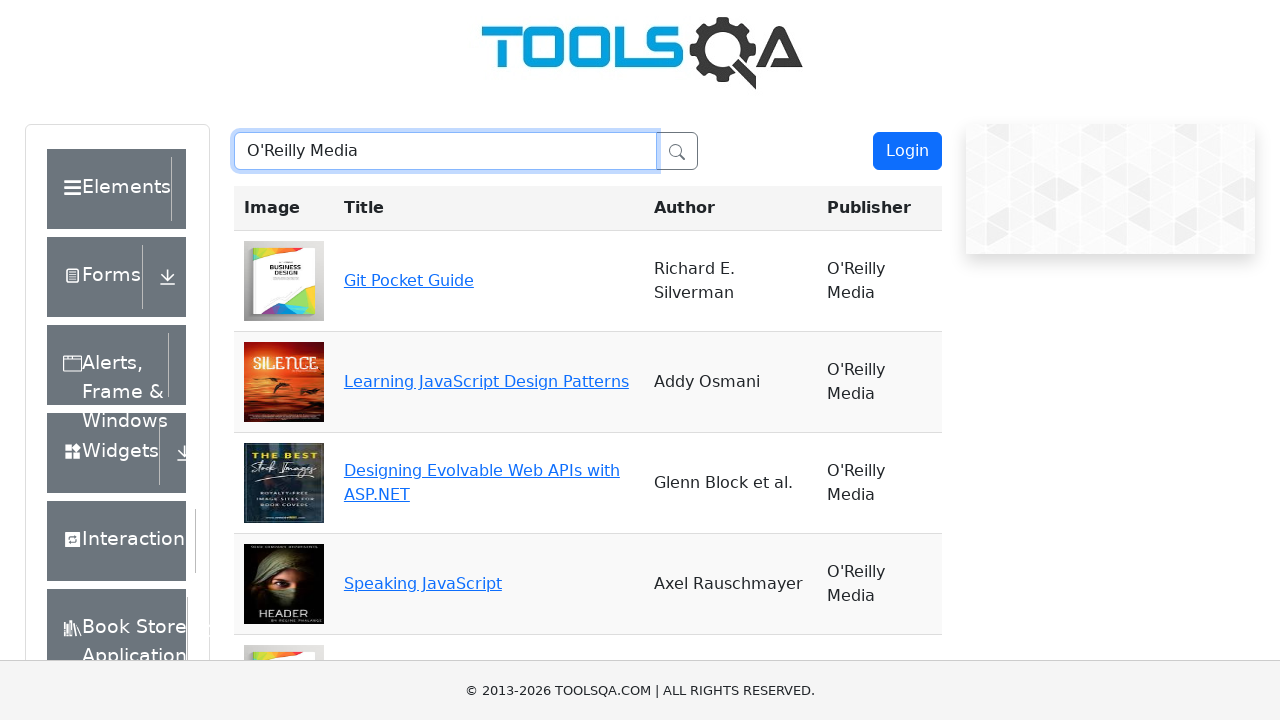

Verified 'Programming JavaScript Applications' appears in search results
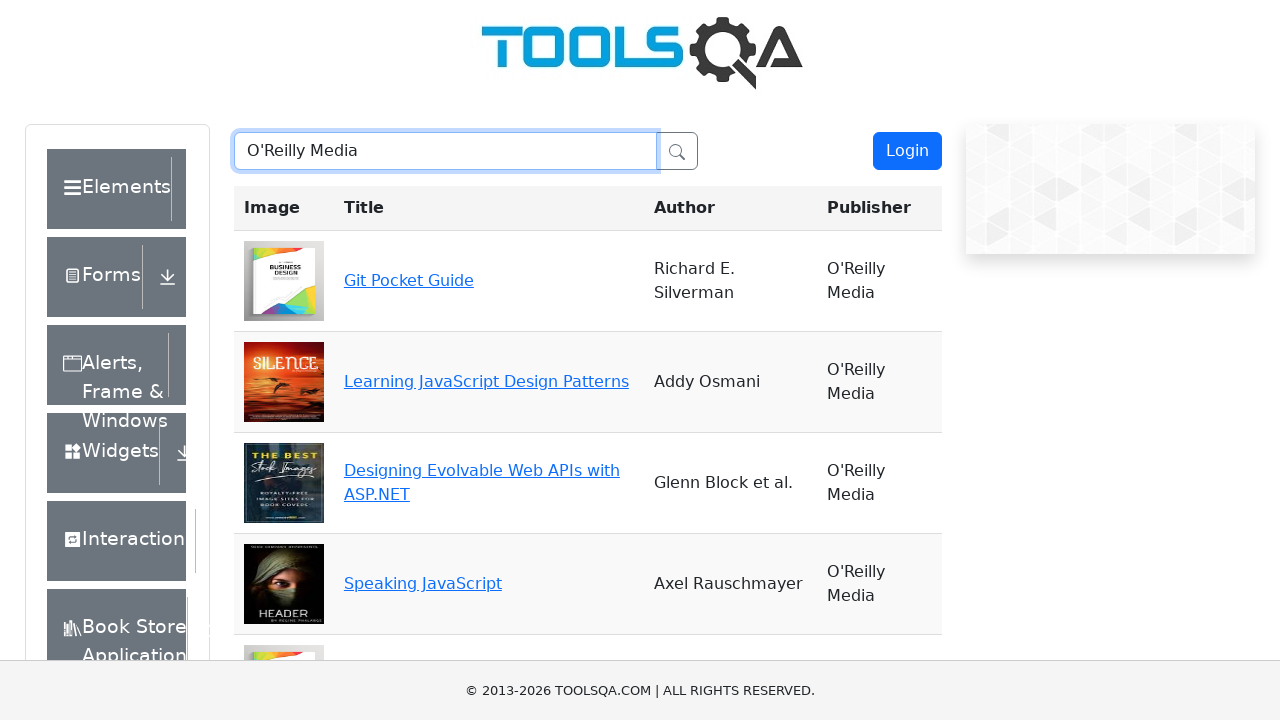

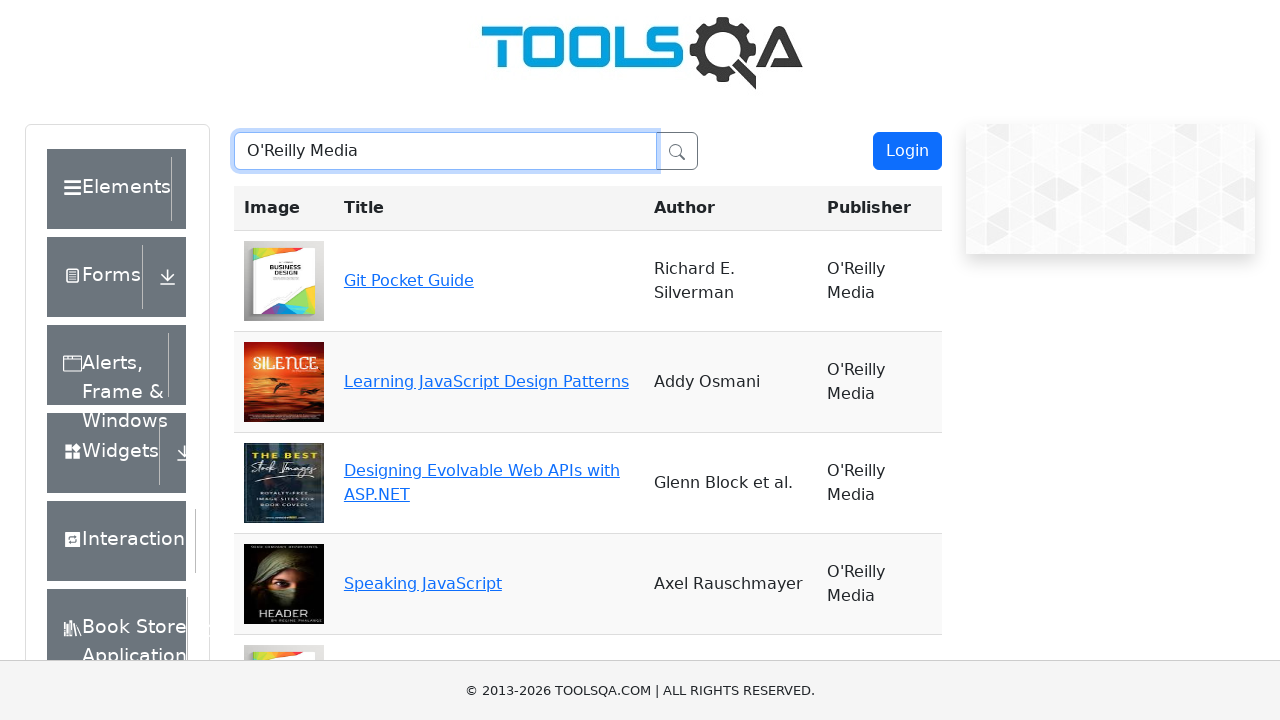